Automates the Carbon.now.sh service to generate a code screenshot by navigating to the service with code parameters and clicking the Quick export button

Starting URL: https://carbon.now.sh/?bg=rgba(171%2C%20184%2C%20195%2C%201)&t=monokai&wt=none&l=auto&width=680&ds=true&dsyoff=20px&dsblur=68px&wc=true&wa=true&pv=56px&ph=56px&ln=false&fl=1&fm=Hack&fs=14px&lh=133%25&si=false&es=2x&wm=false&code=def%20hello_world()%3A%0A%20%20%20%20print(%22Hello%2C%20World!%22)%0A%0Aif%20__name__%20%3D%3D%20%22__main__%22%3A%0A%20%20%20%20hello_world()

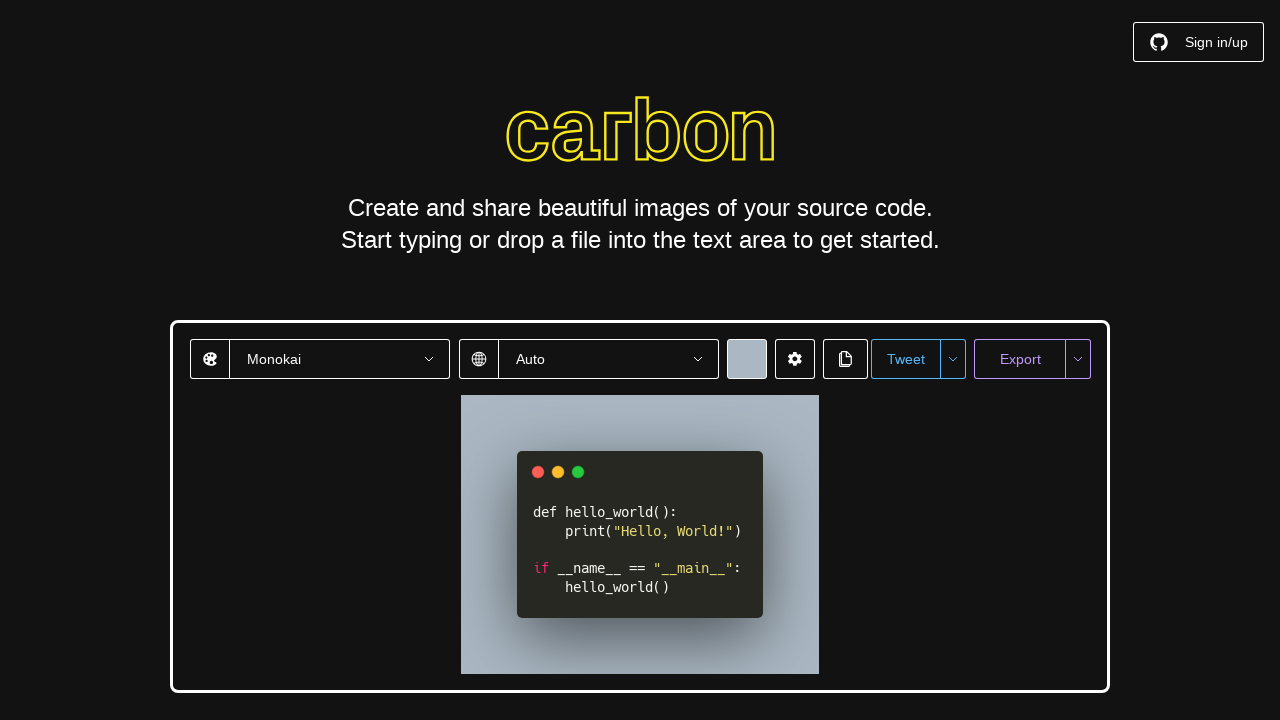

Waited for page to fully load (networkidle)
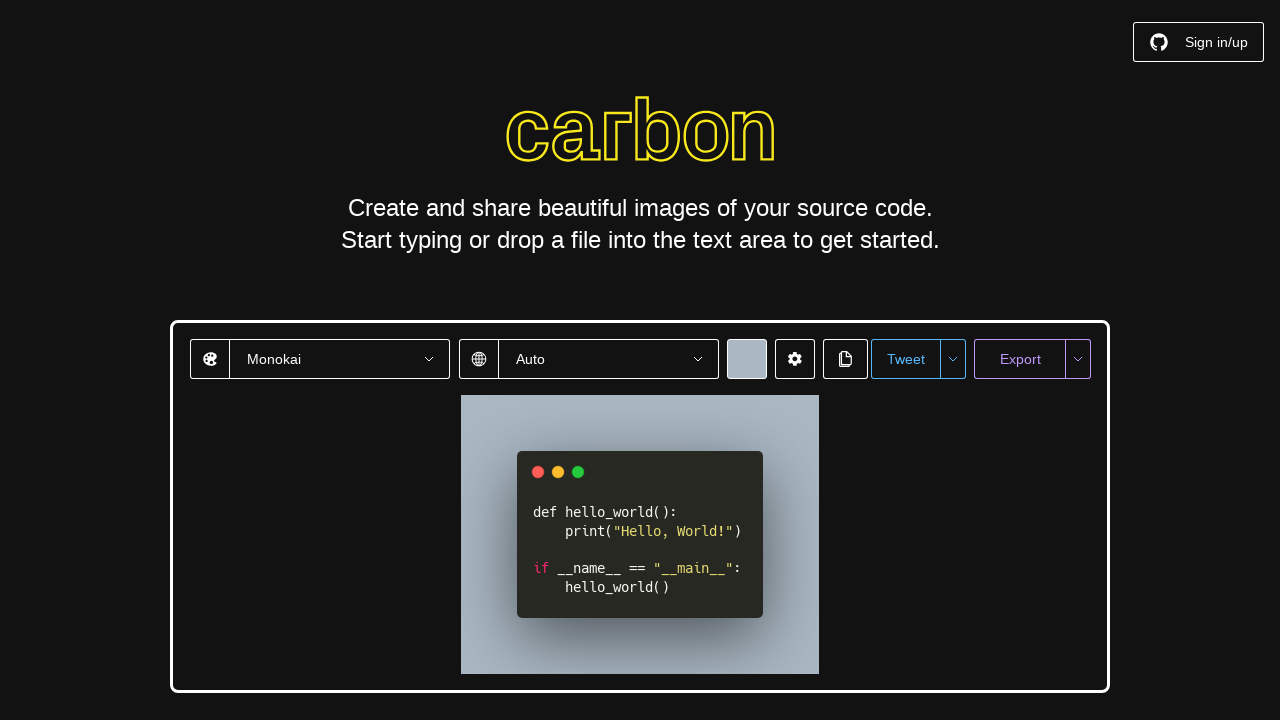

Located all buttons on the page
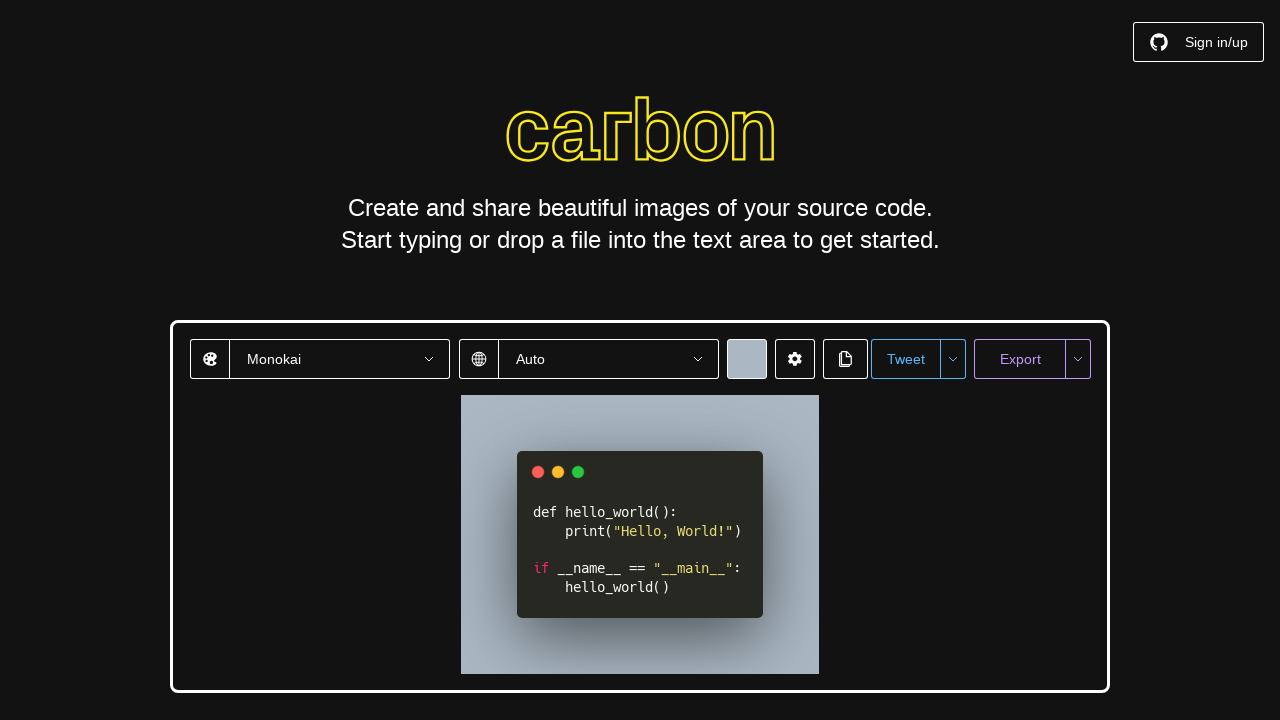

Clicked the Quick export button at (1020, 359) on button >> nth=6
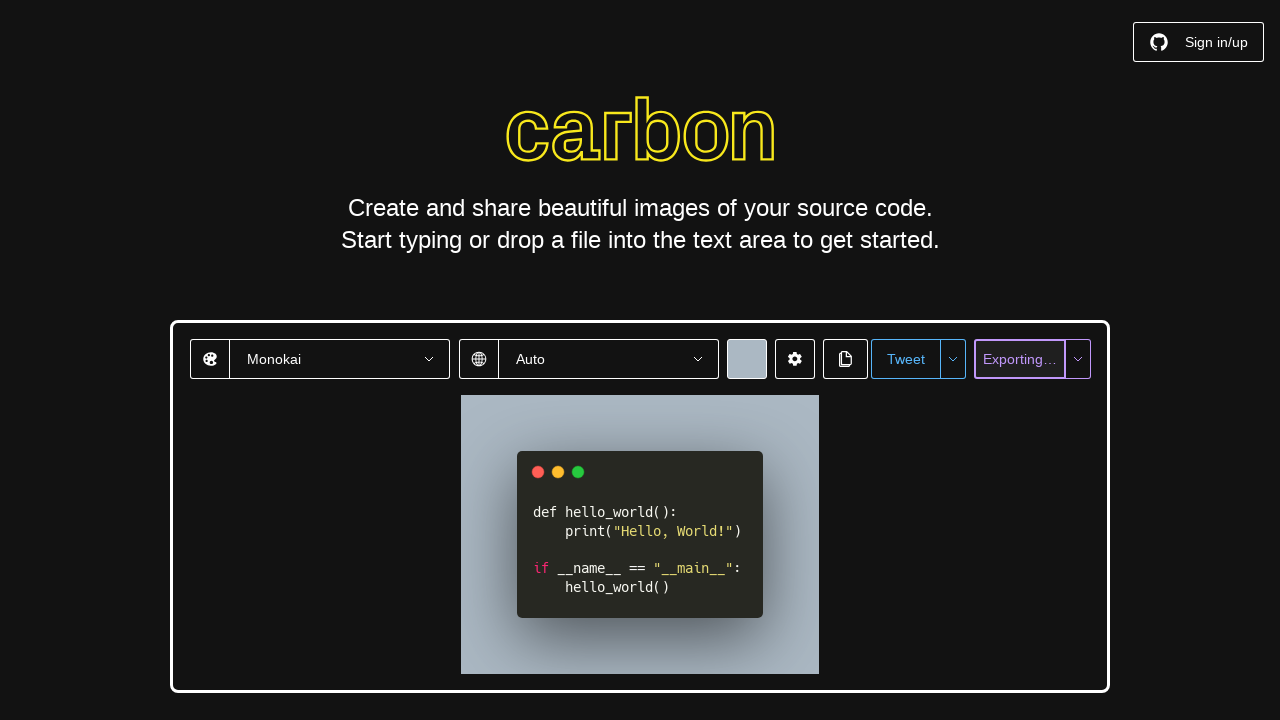

Waited 2 seconds for download to trigger
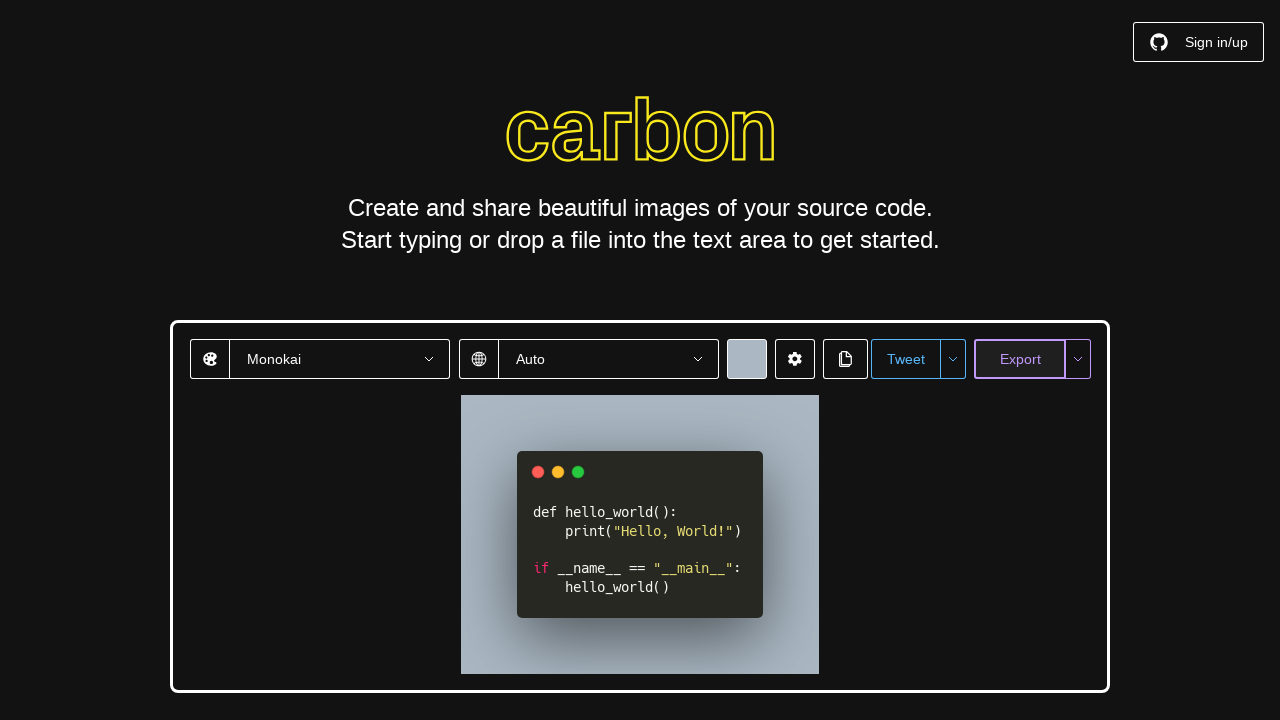

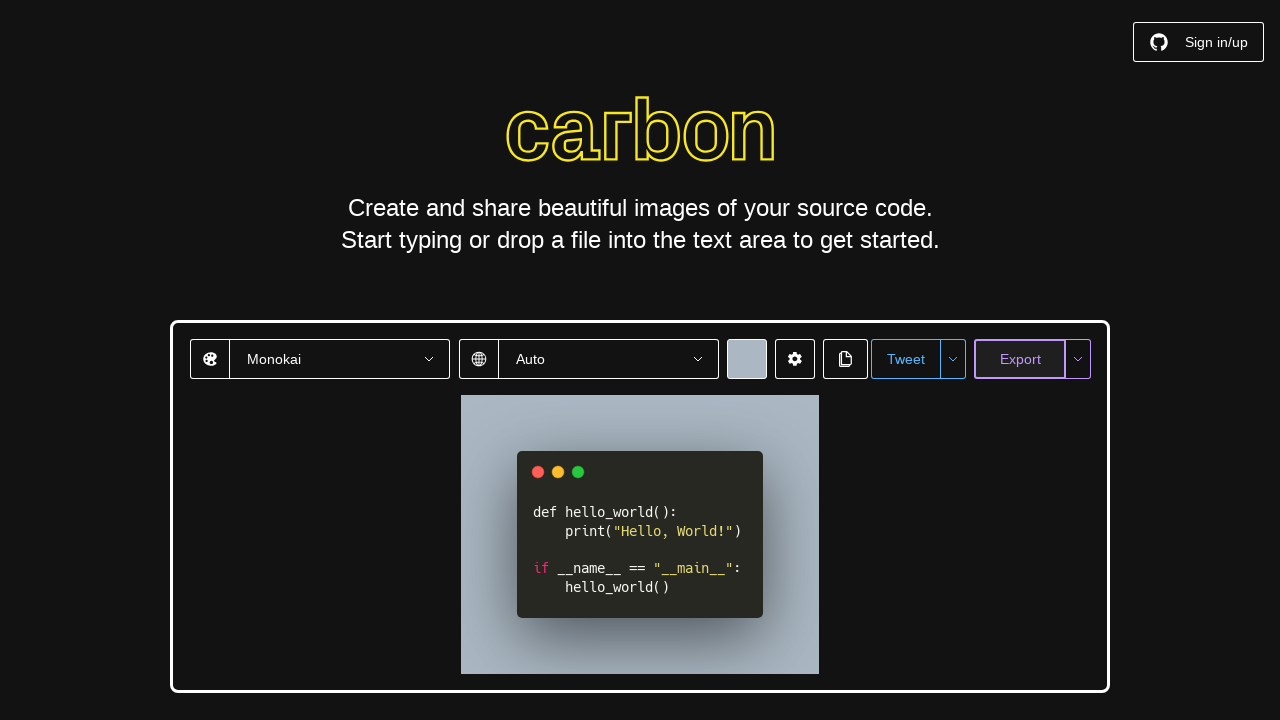